Tests checkbox interactions and element status verification by clicking on a Wednesday checkbox and checking various element states

Starting URL: http://samples.gwtproject.org/samples/Showcase/Showcase.html#!CwCheckBox

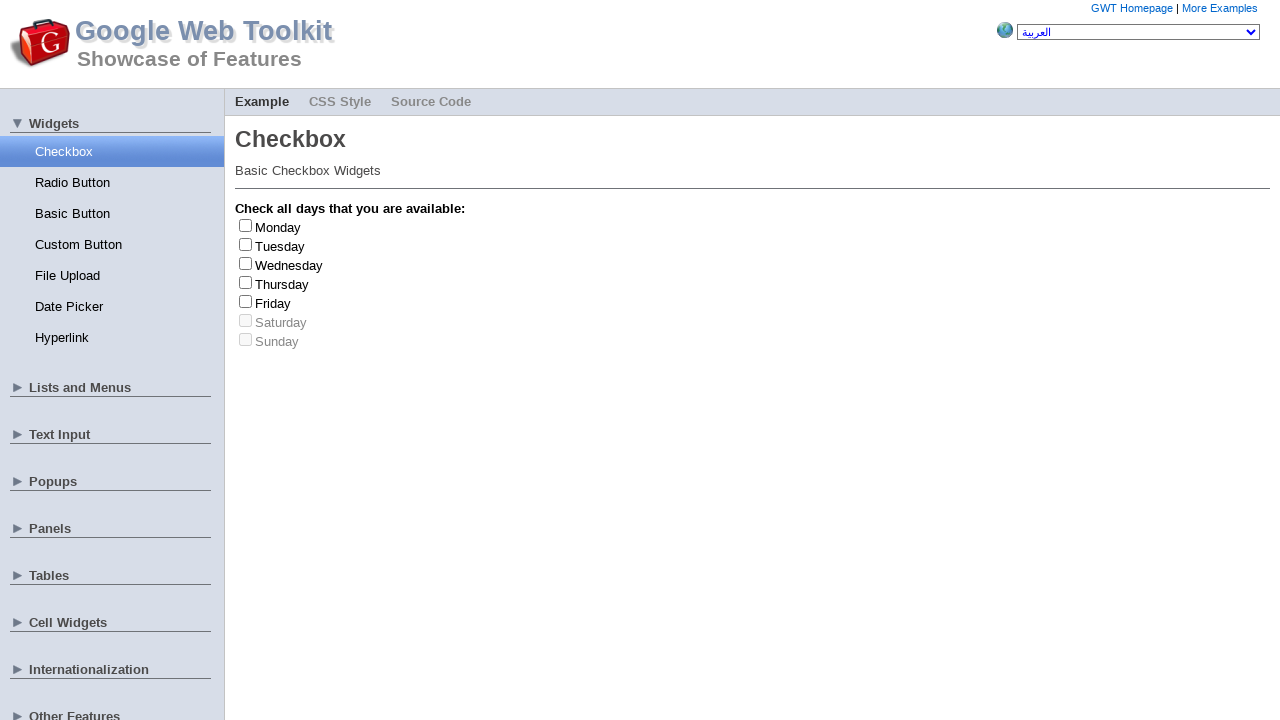

Waited for Wednesday checkbox element to load
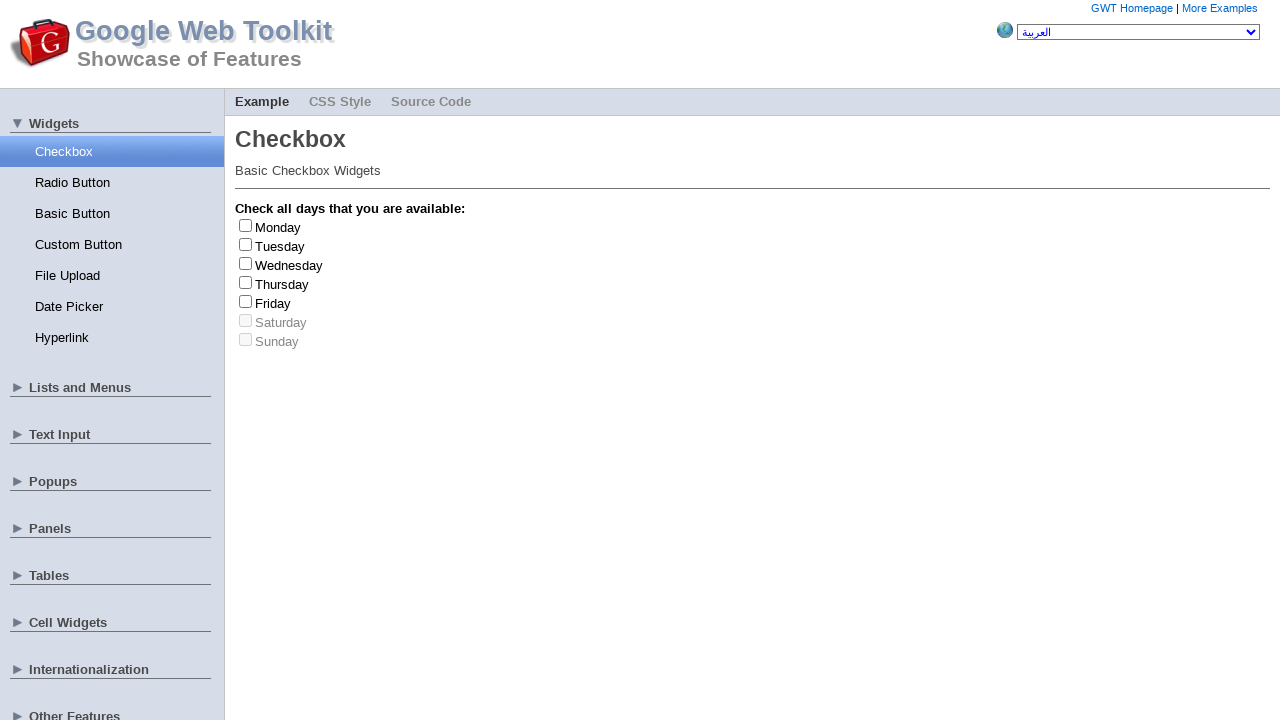

Located Wednesday checkbox element
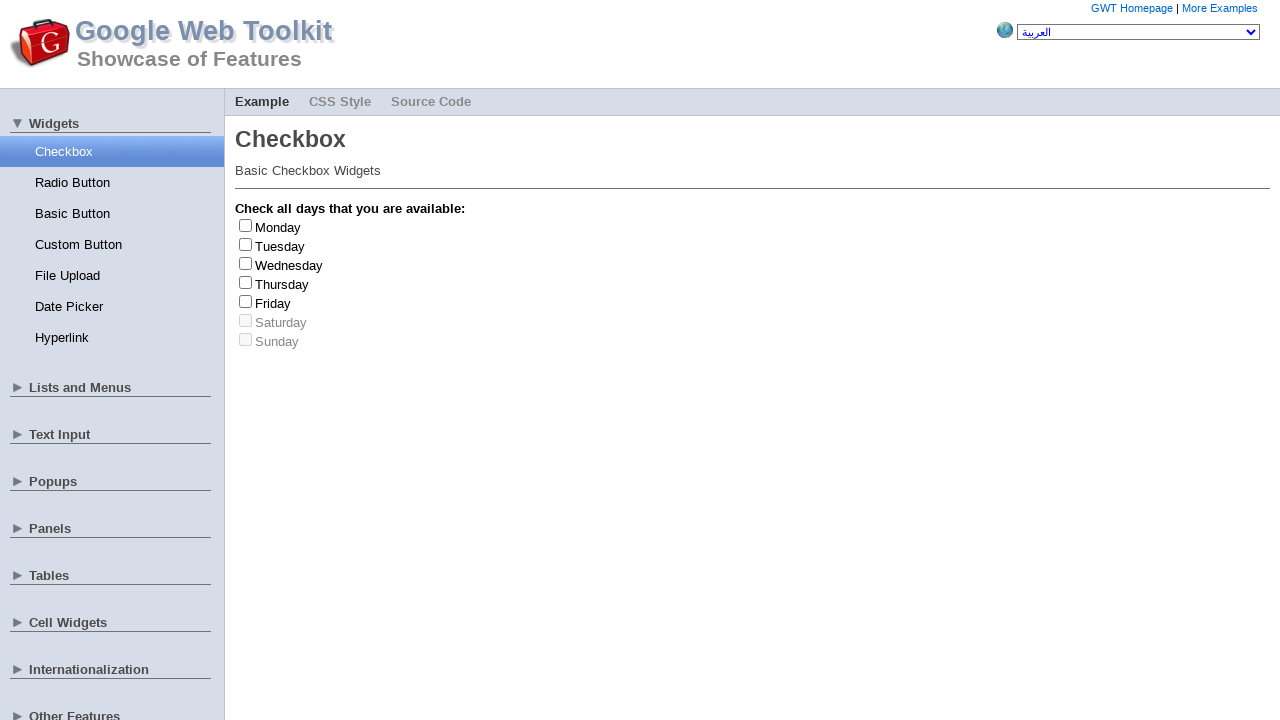

Checked if Wednesday checkbox is enabled
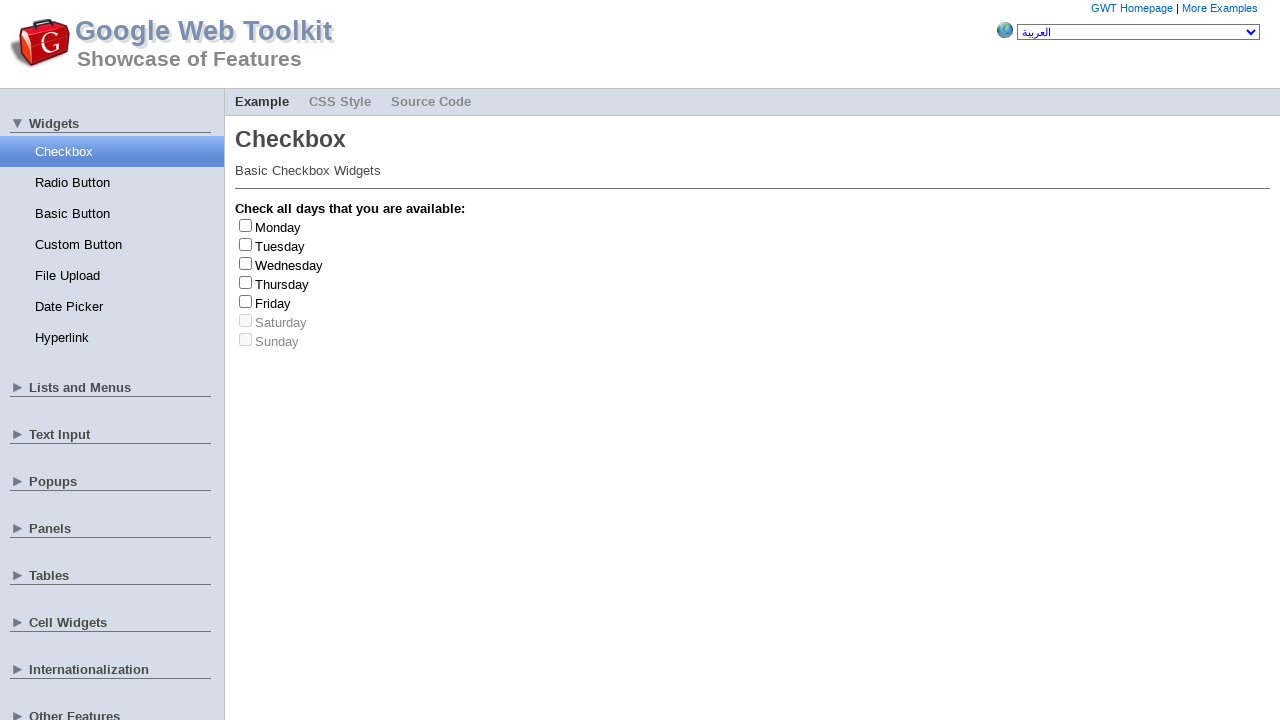

Checked if Wednesday checkbox is visible
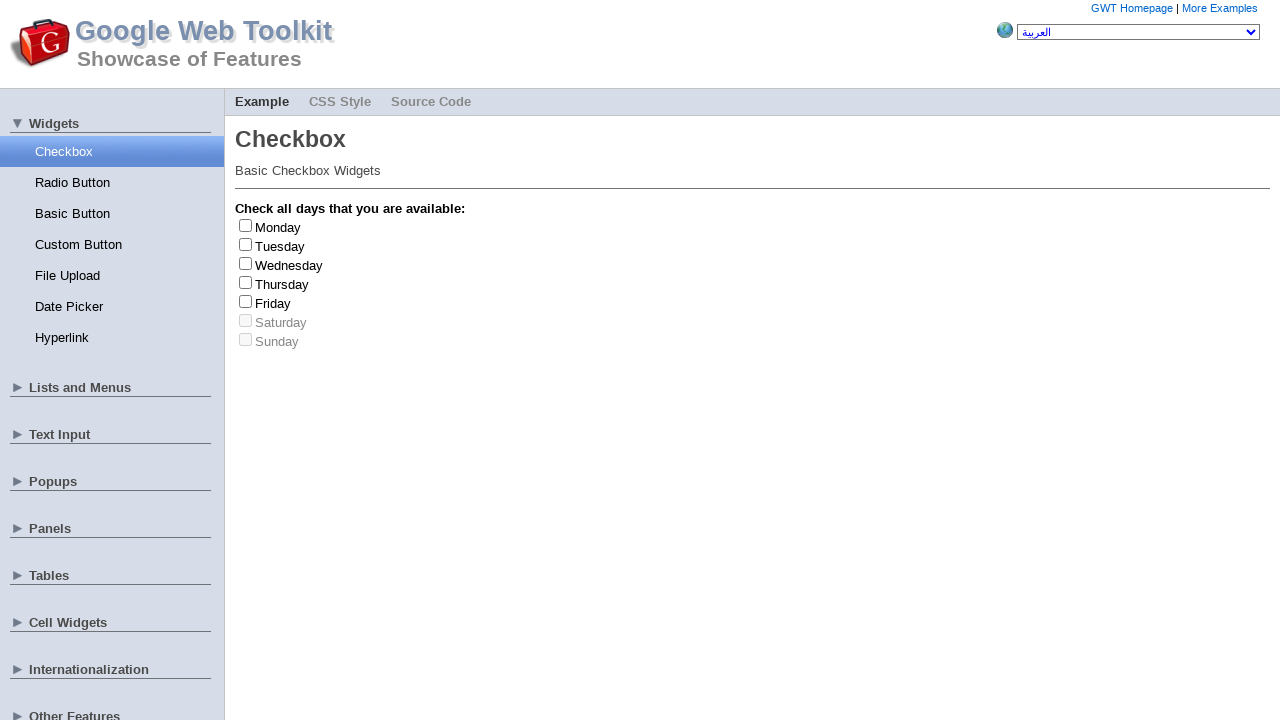

Verified Wednesday checkbox is unchecked before interaction
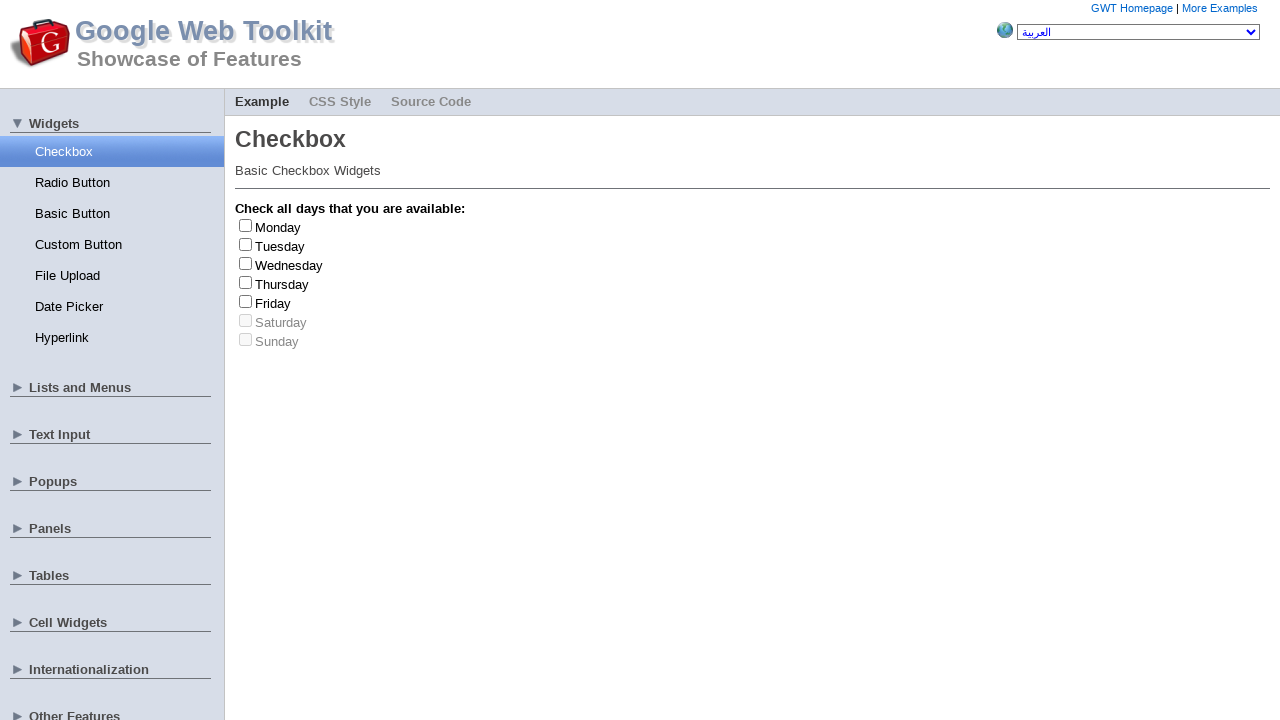

Clicked Wednesday checkbox at (246, 263) on input#gwt-debug-cwCheckBox-Wednesday-input
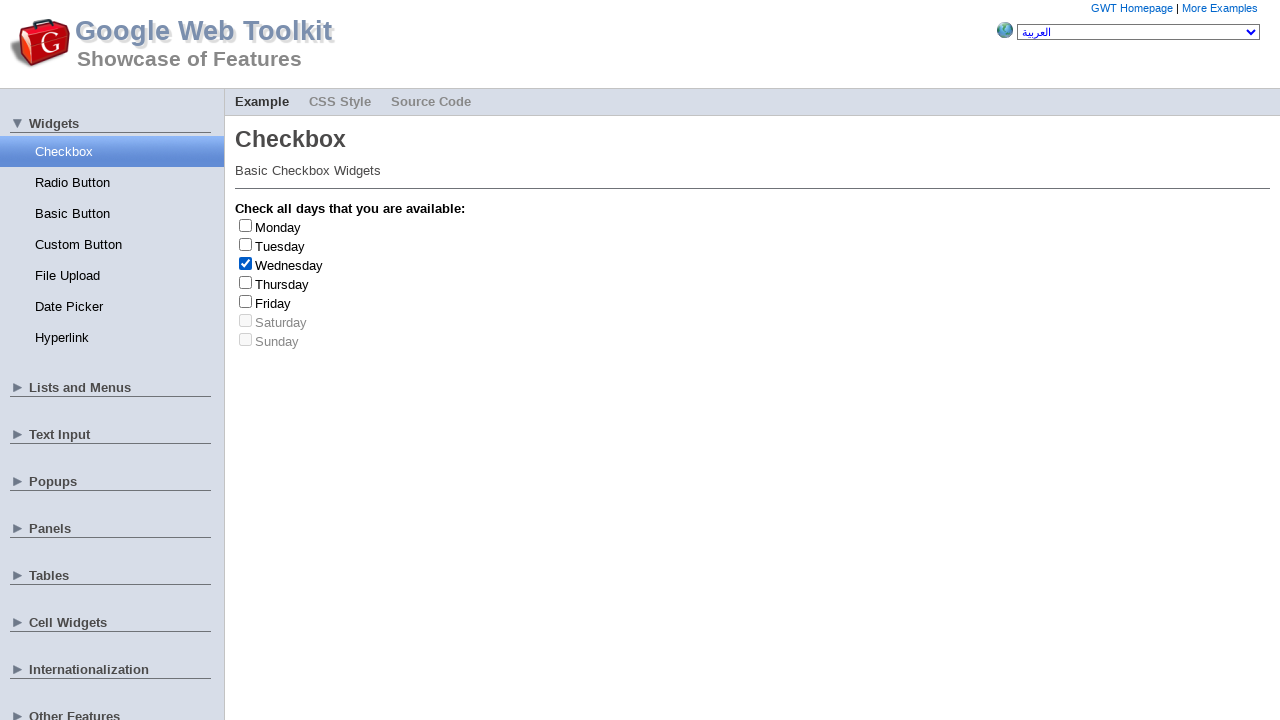

Verified Wednesday checkbox is checked after click
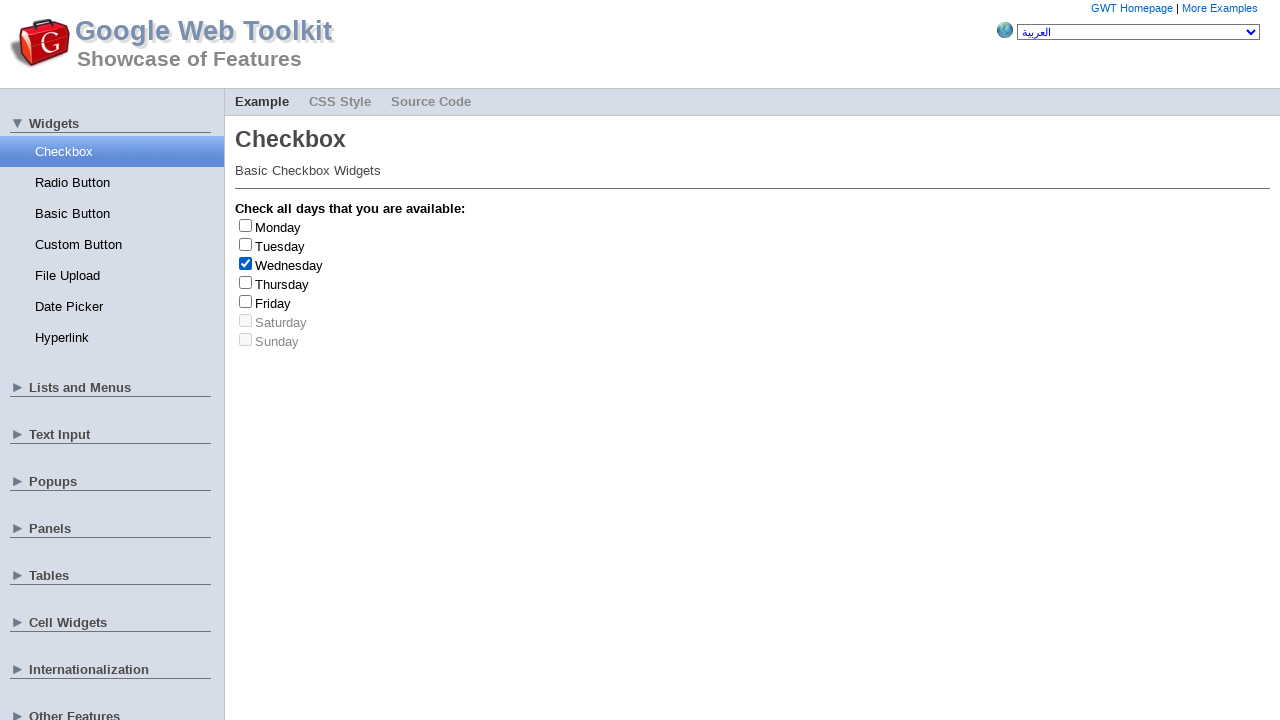

Located all checkbox labels
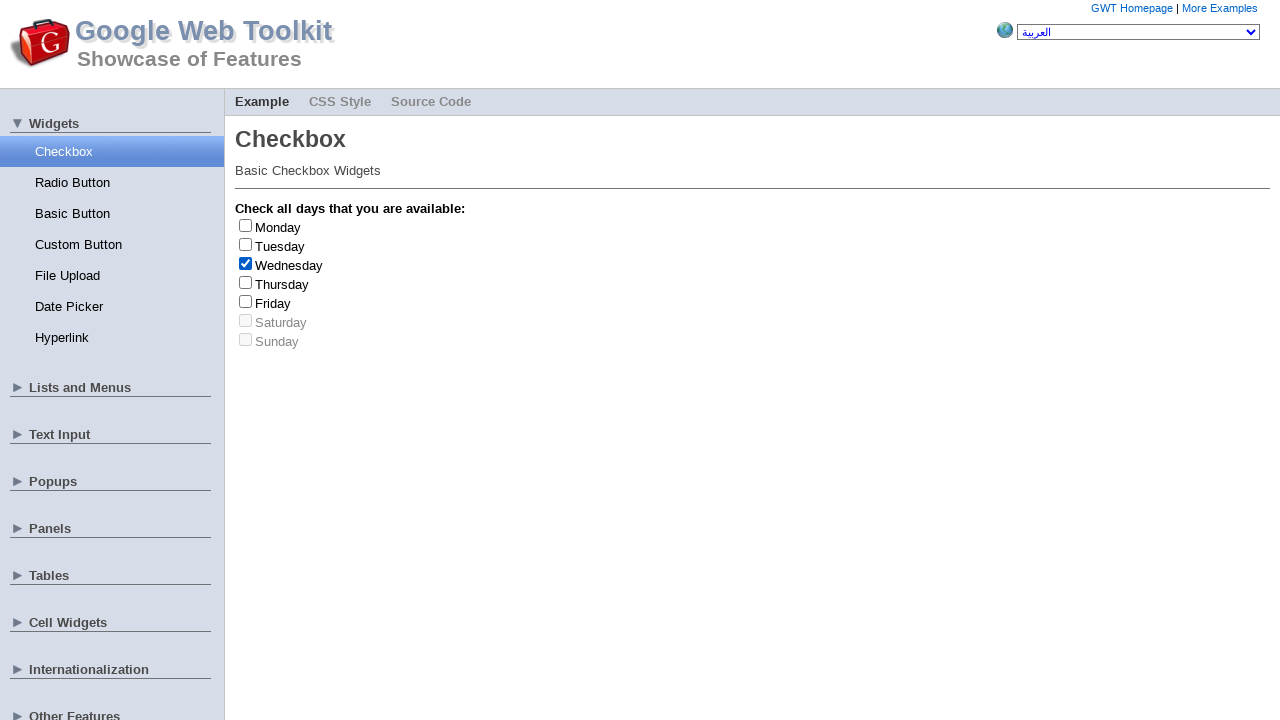

Retrieved label text: Monday
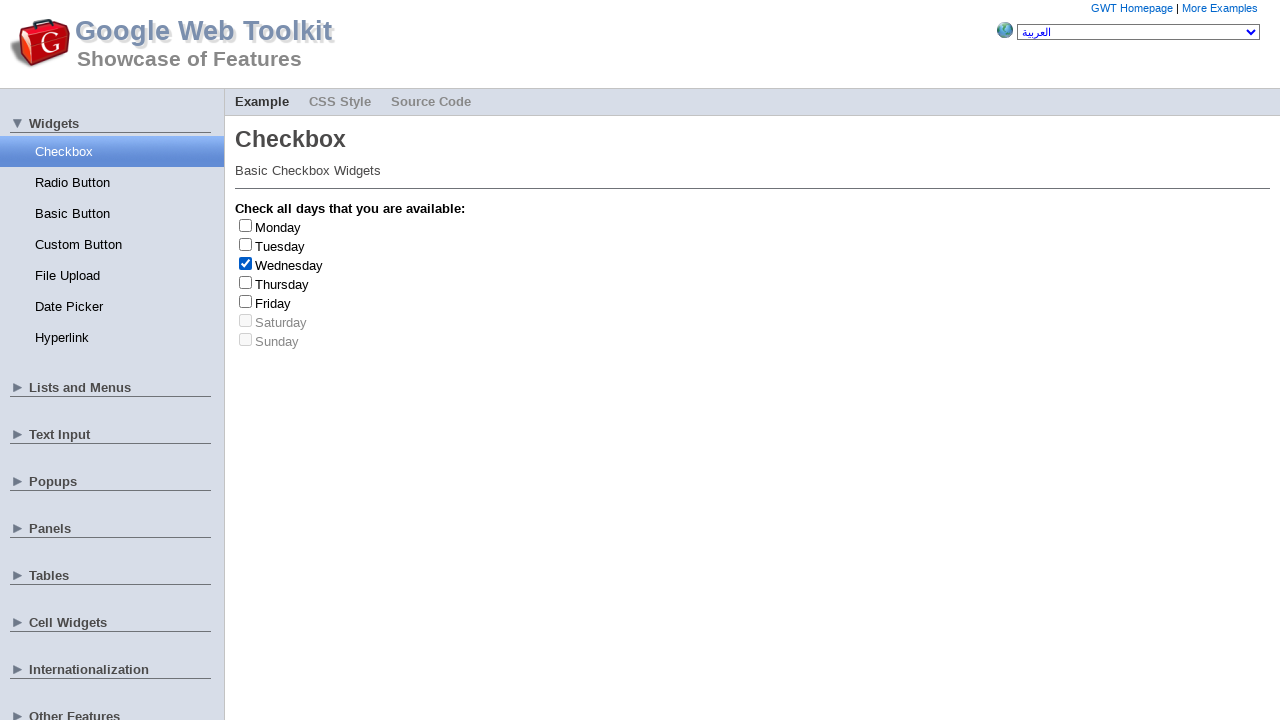

Checked if label 'Monday' is enabled
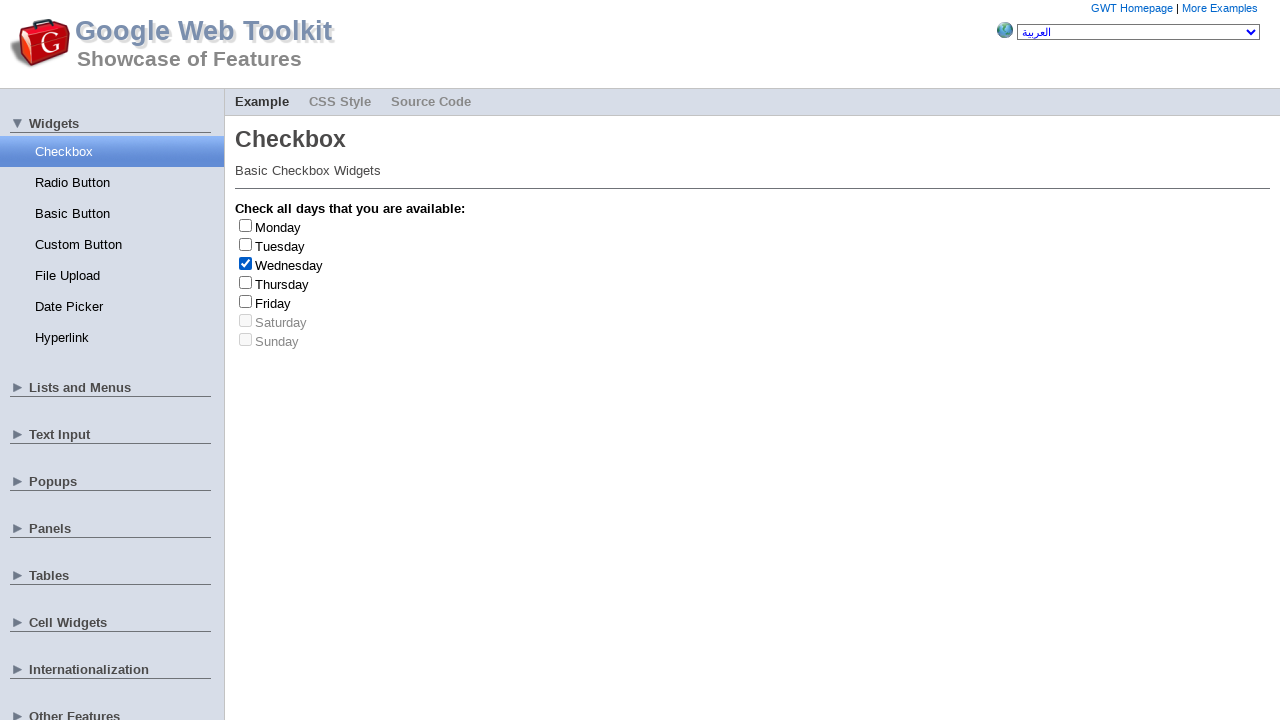

Checked if label 'Monday' is visible
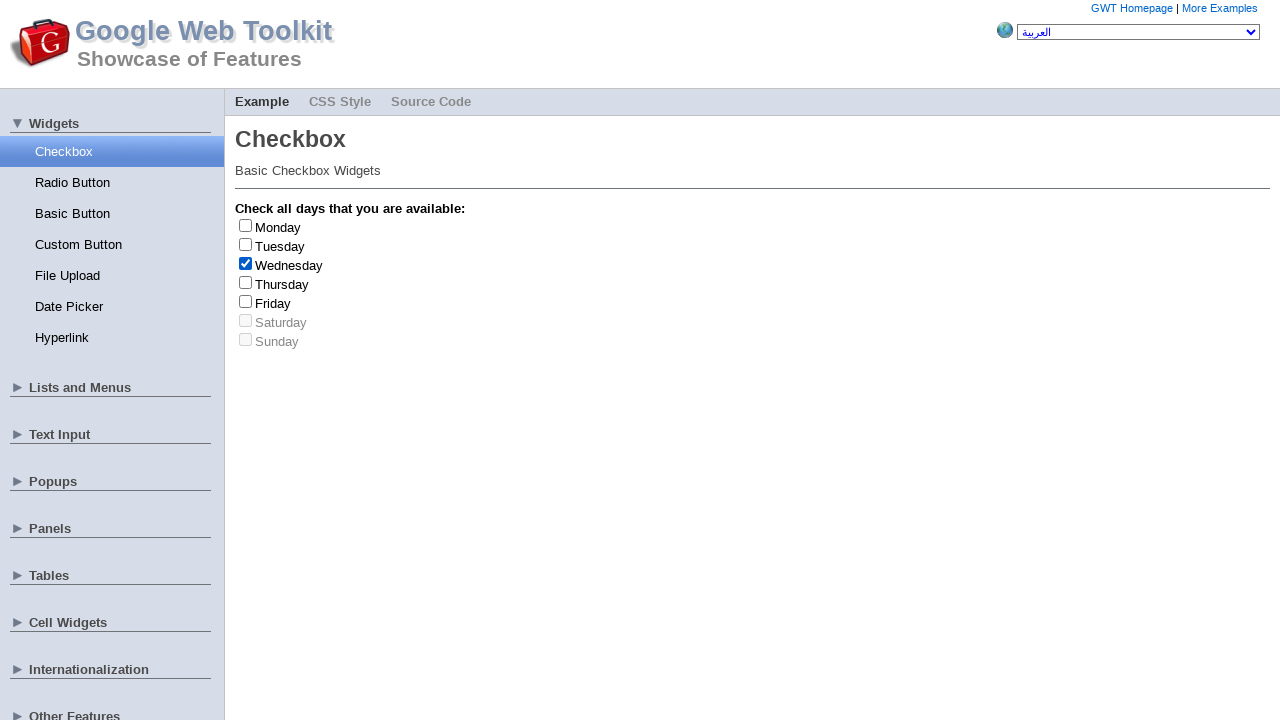

Completed verification of label 'Monday'
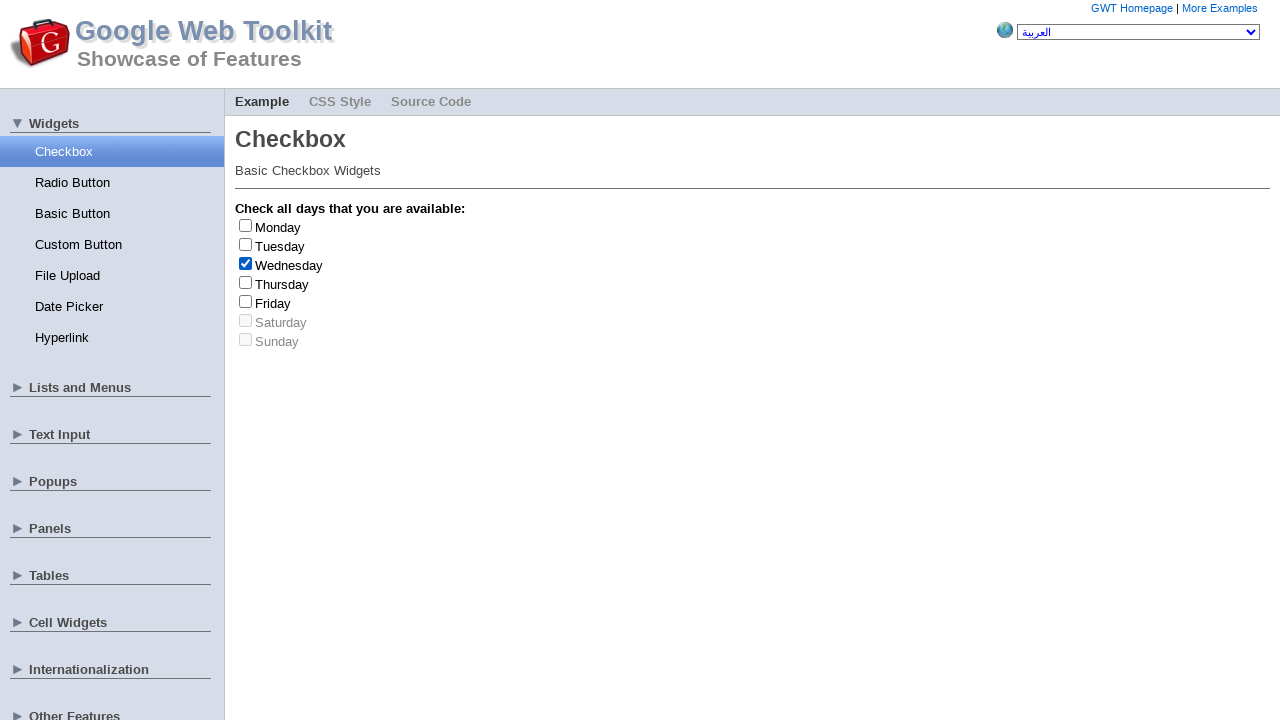

Retrieved label text: Tuesday
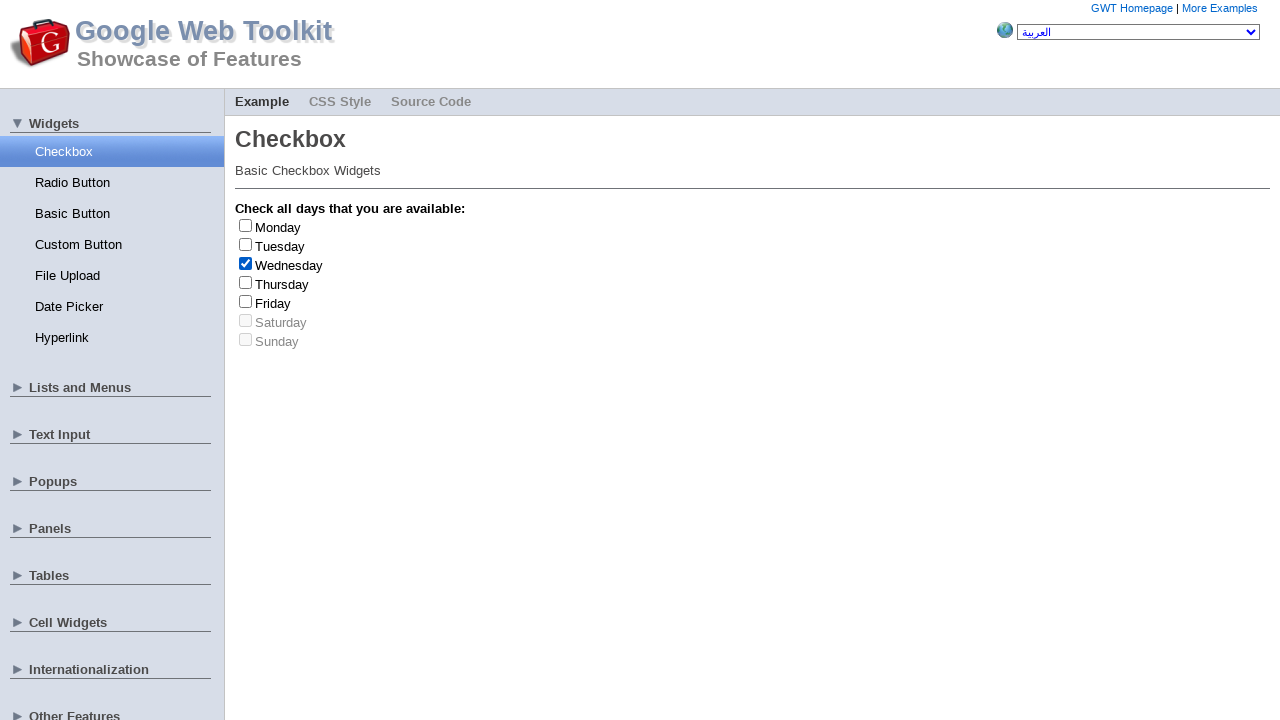

Checked if label 'Tuesday' is enabled
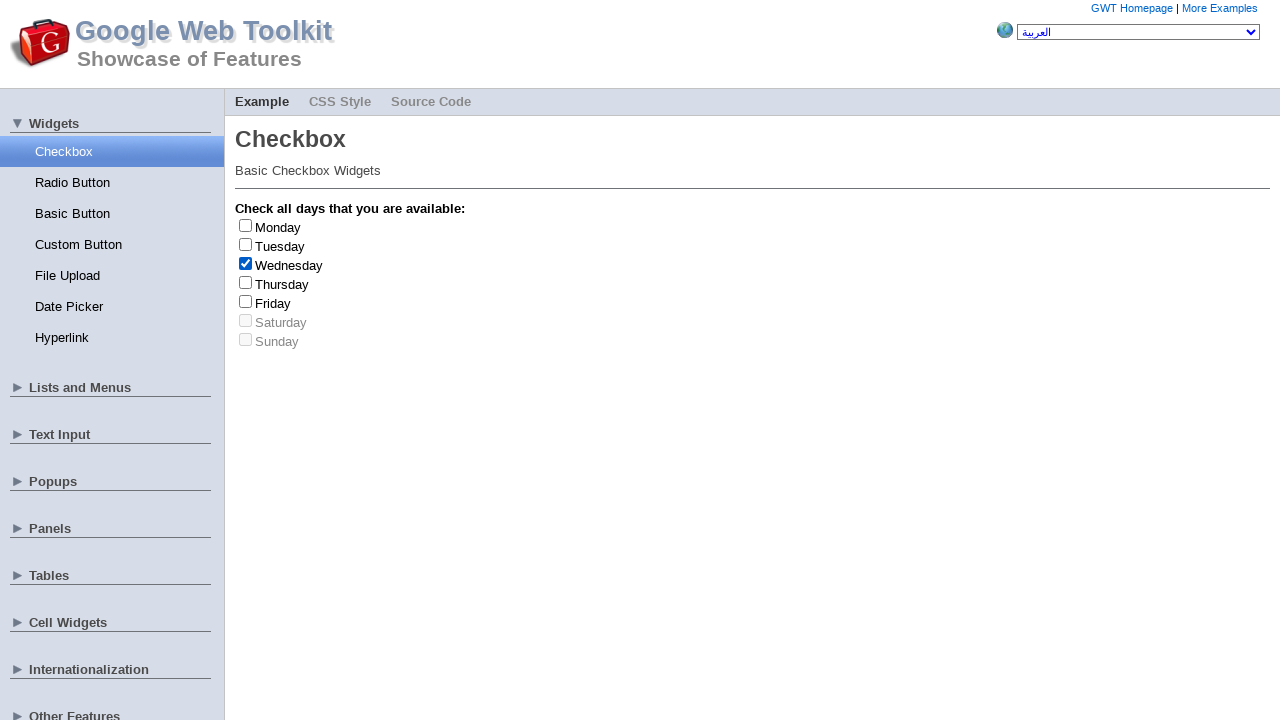

Checked if label 'Tuesday' is visible
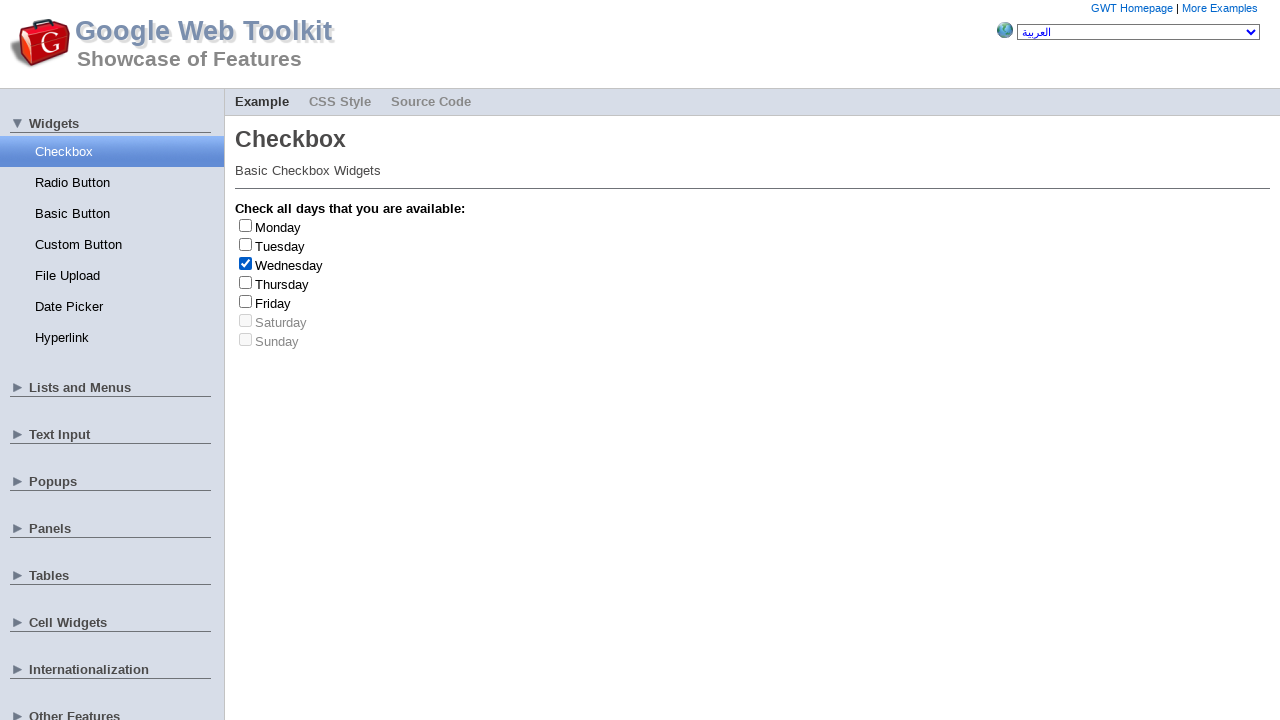

Completed verification of label 'Tuesday'
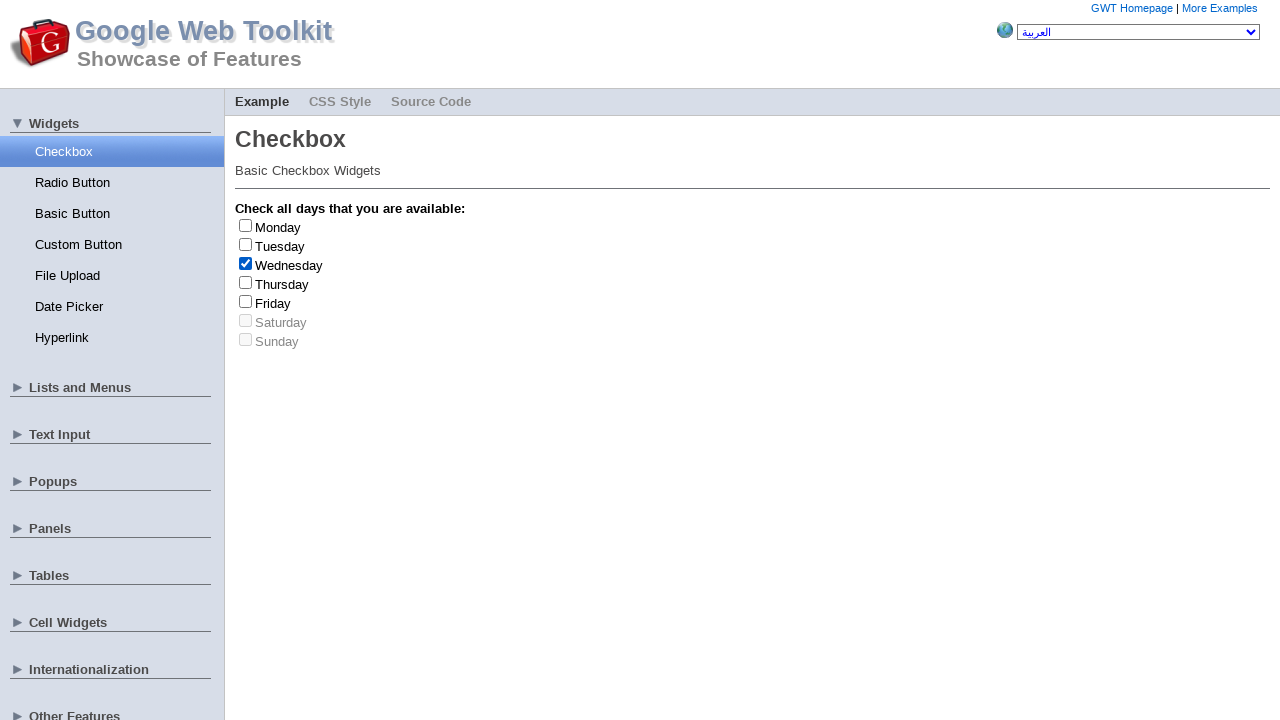

Retrieved label text: Wednesday
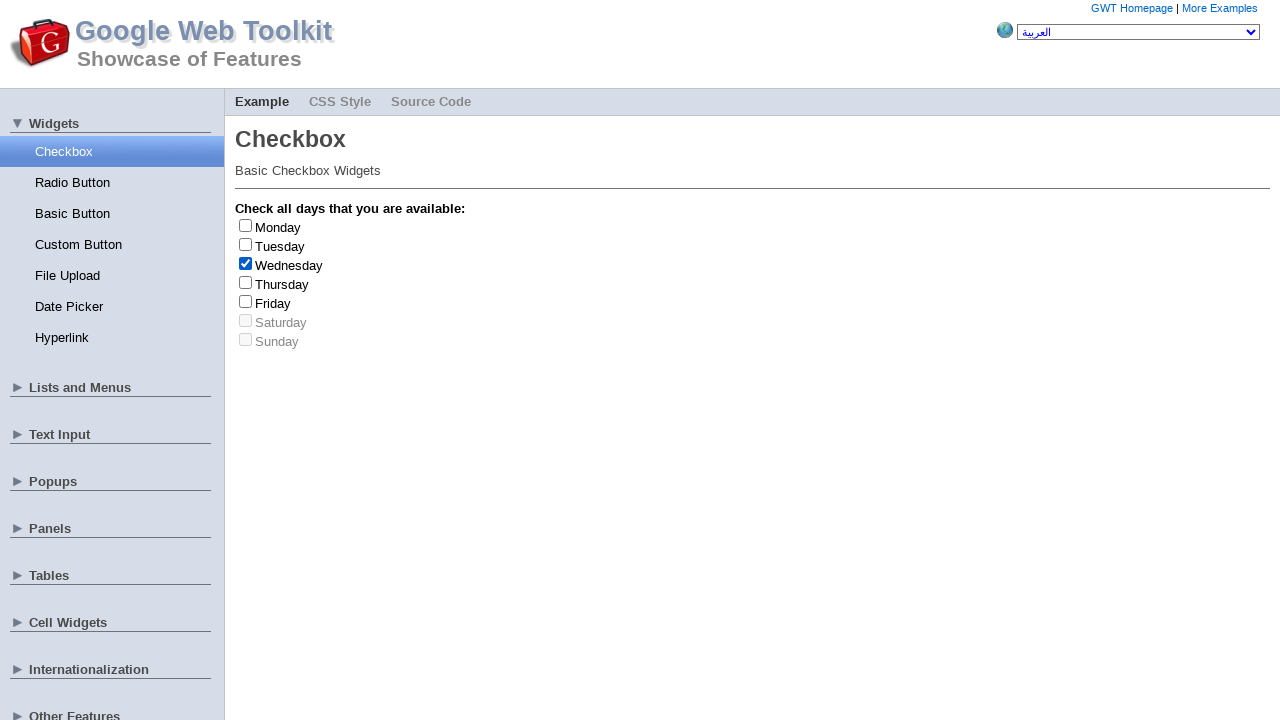

Checked if label 'Wednesday' is enabled
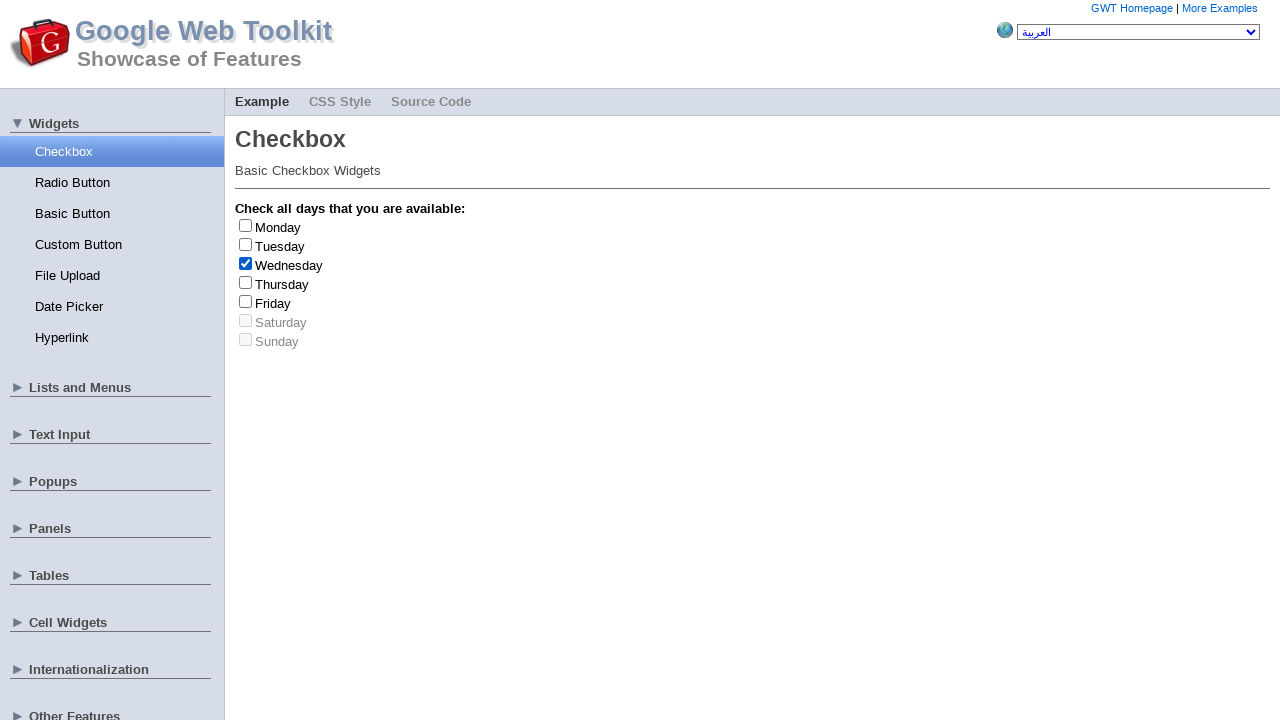

Checked if label 'Wednesday' is visible
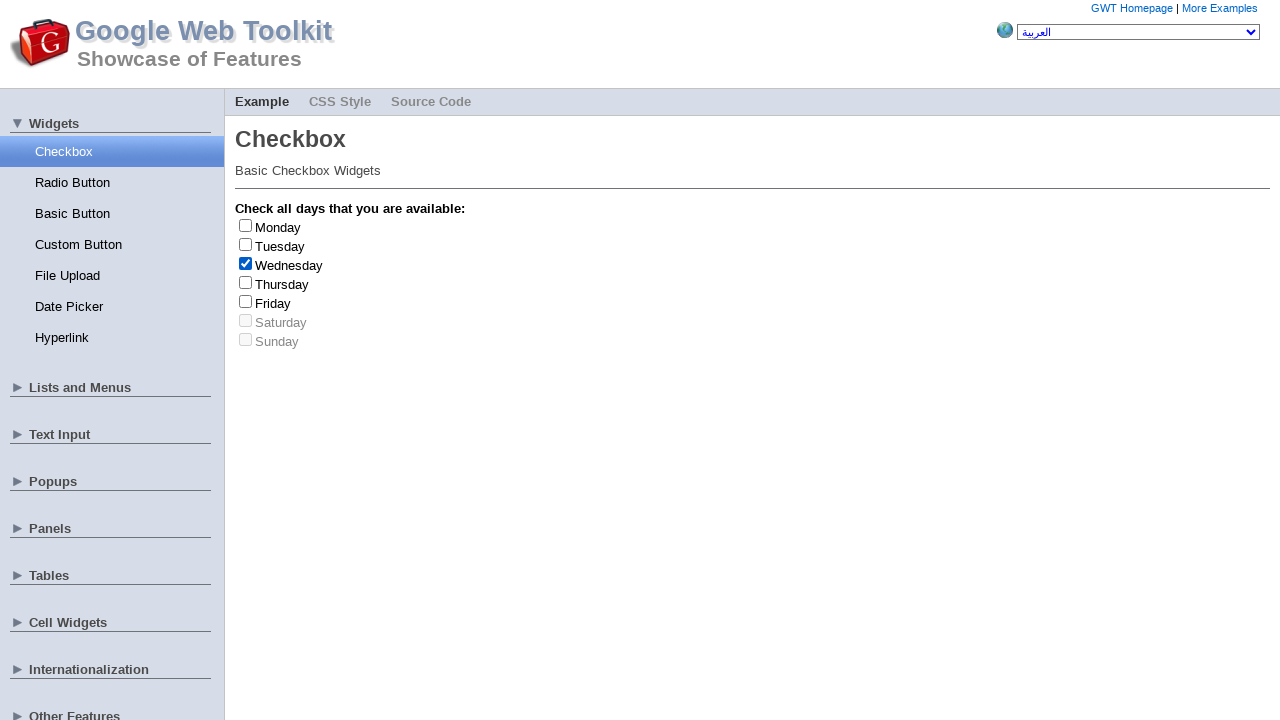

Completed verification of label 'Wednesday'
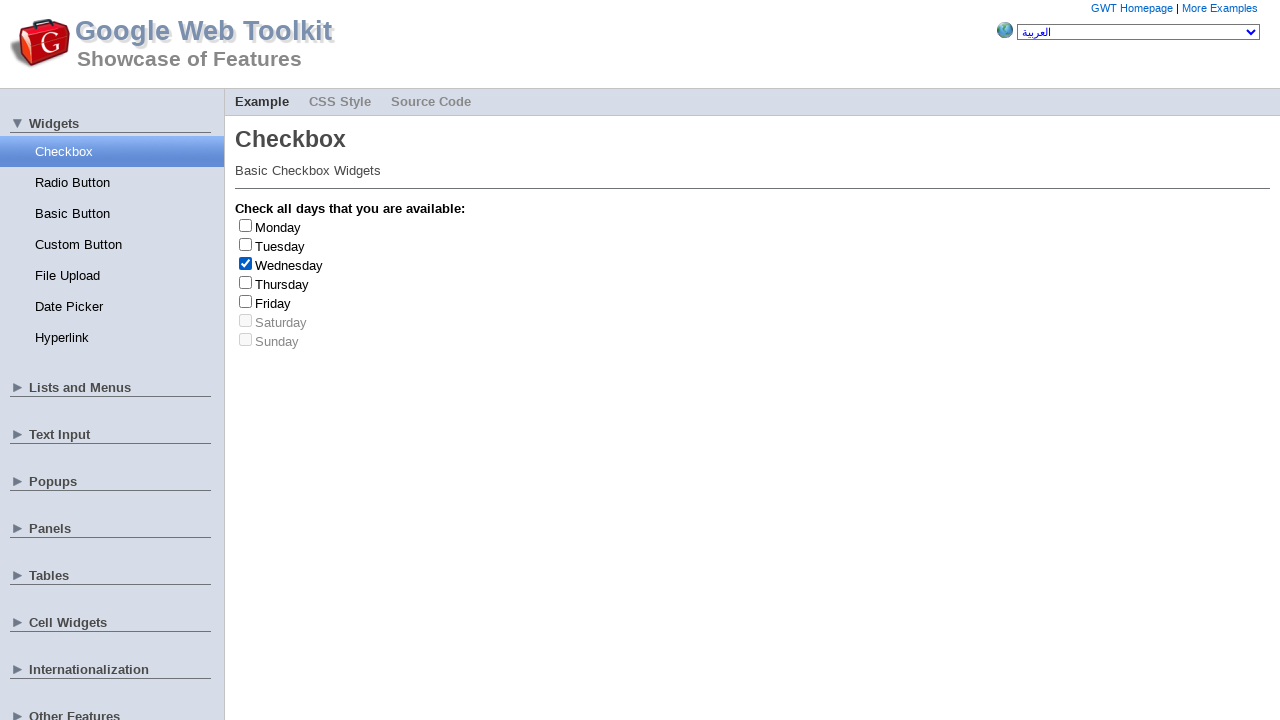

Retrieved label text: Thursday
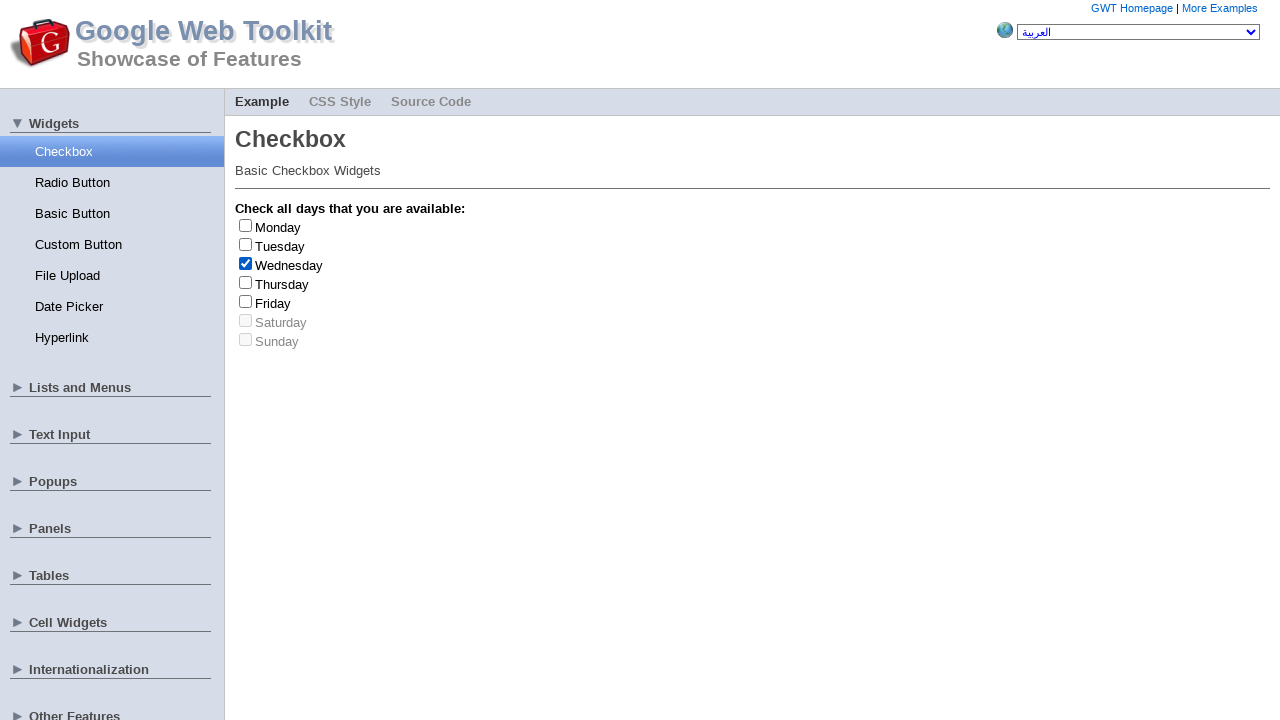

Checked if label 'Thursday' is enabled
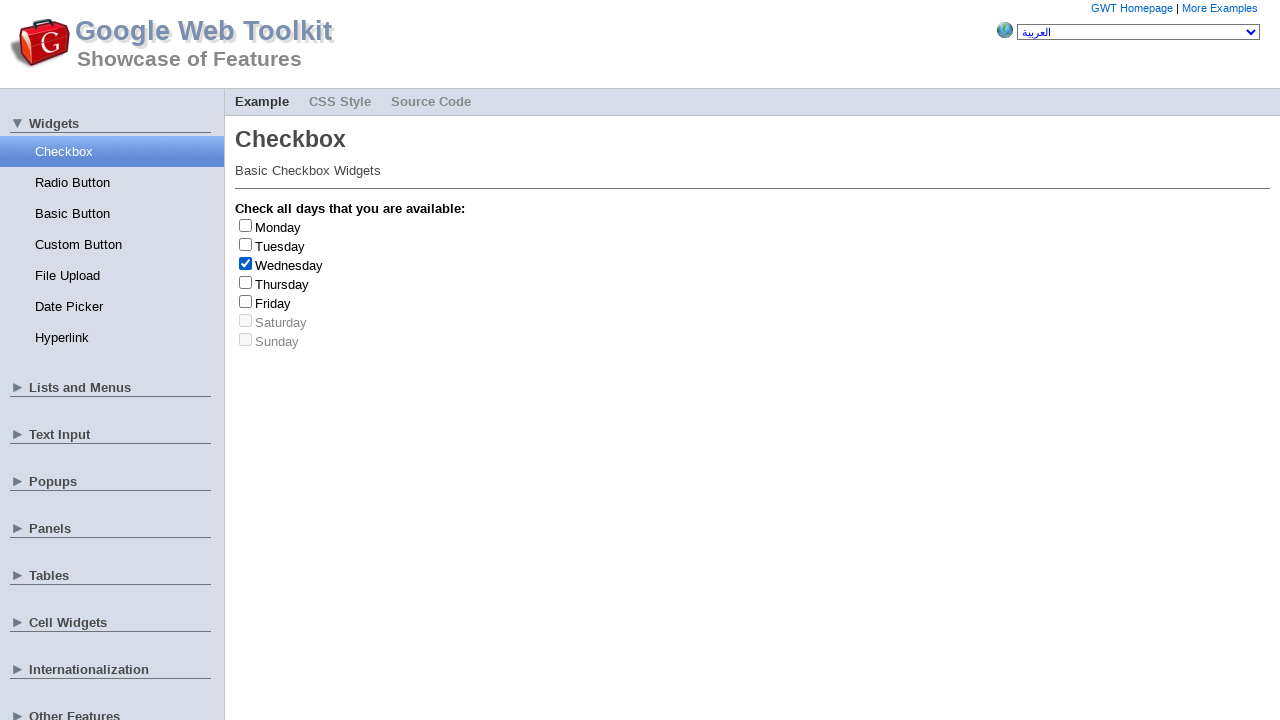

Checked if label 'Thursday' is visible
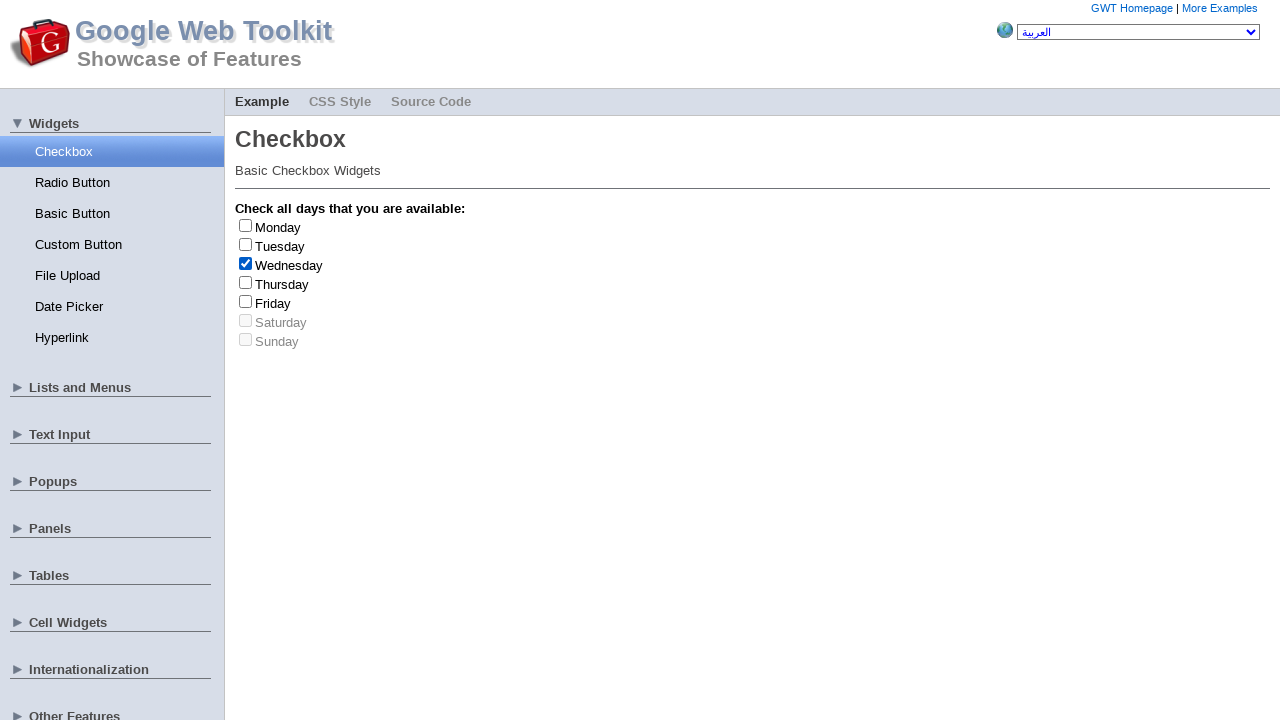

Completed verification of label 'Thursday'
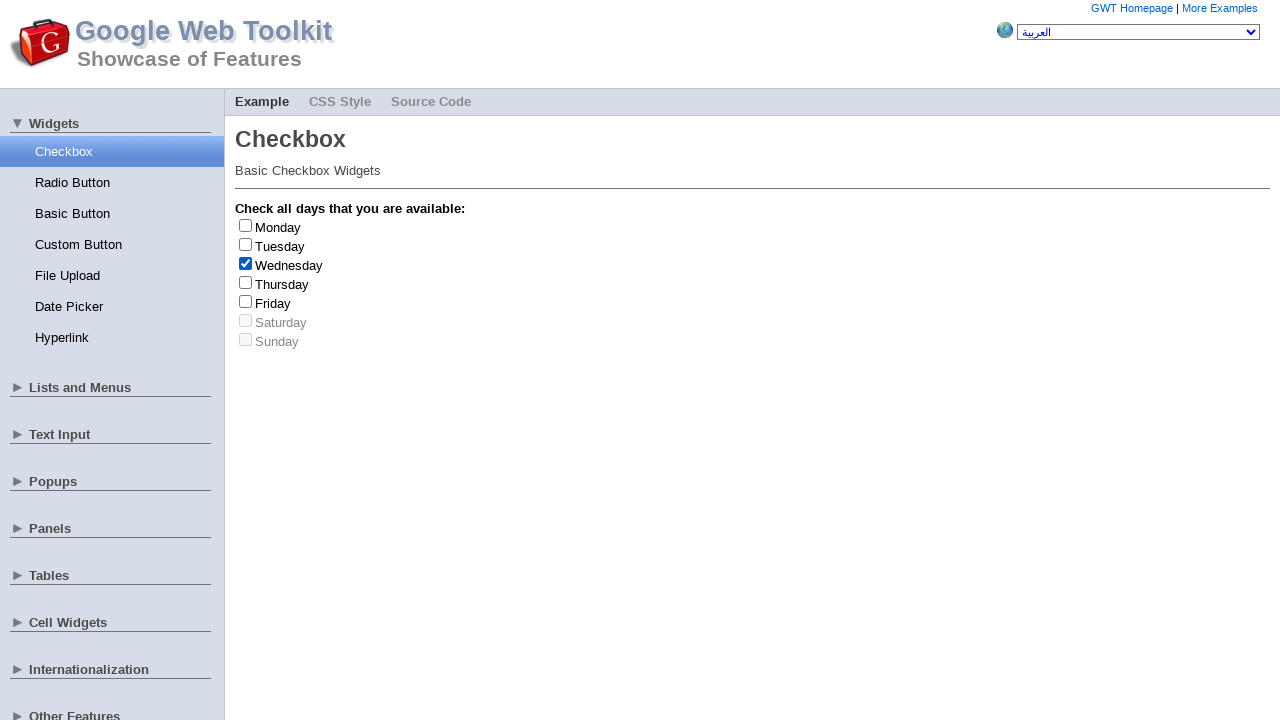

Retrieved label text: Friday
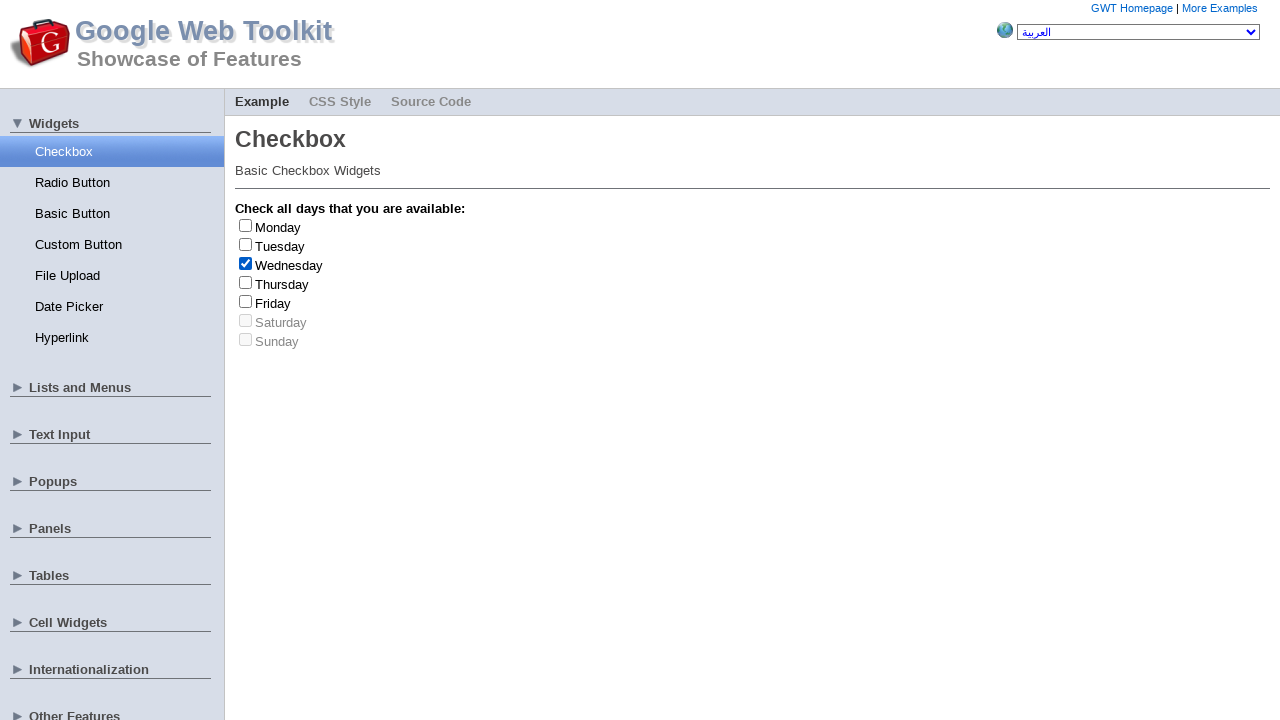

Checked if label 'Friday' is enabled
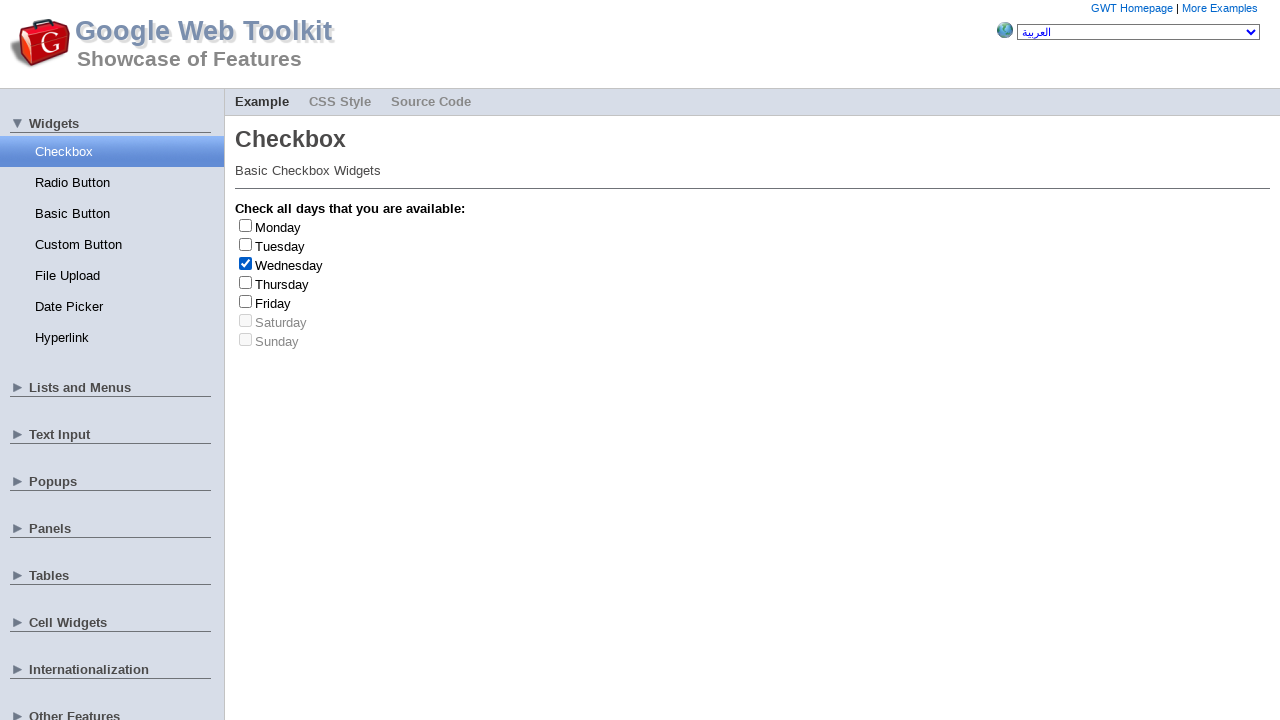

Checked if label 'Friday' is visible
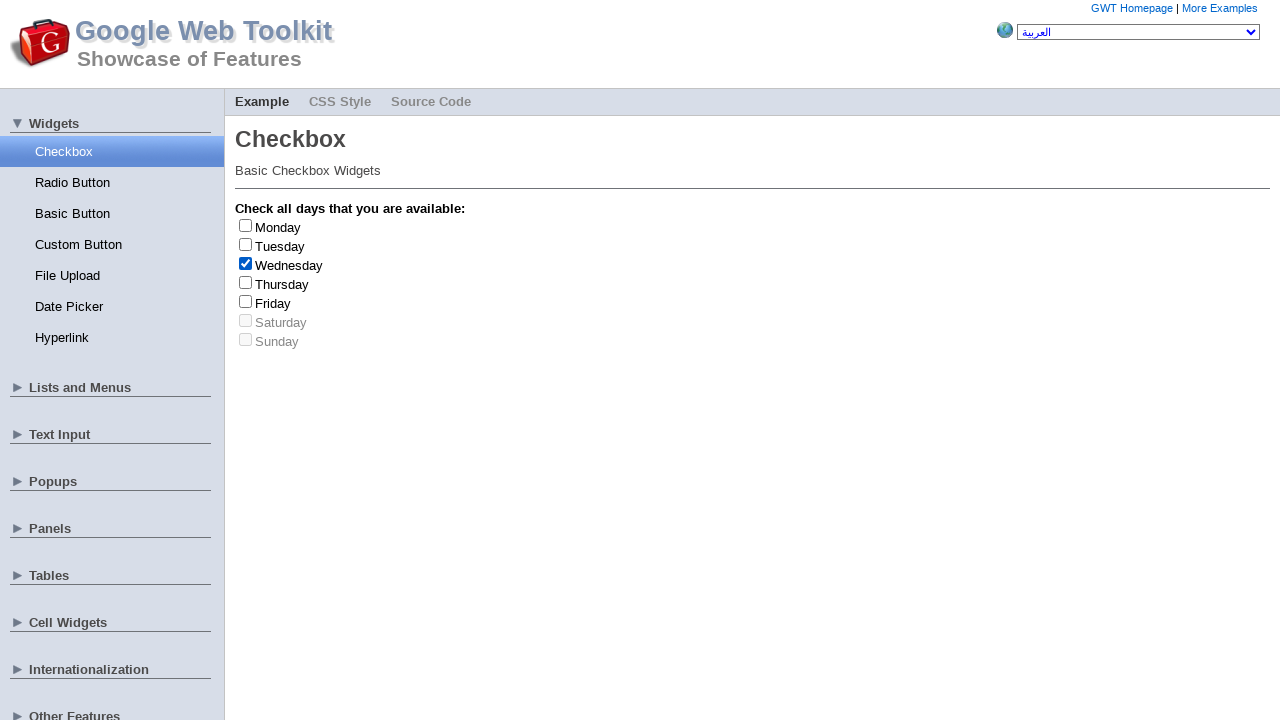

Completed verification of label 'Friday'
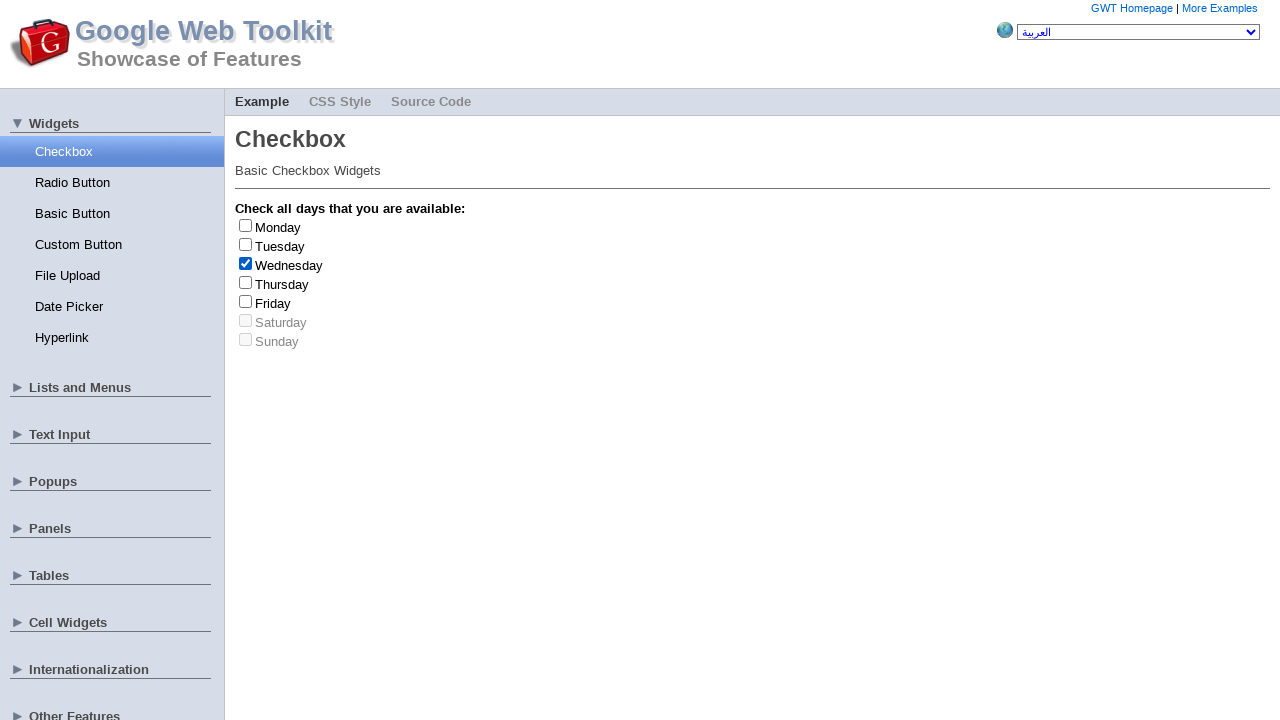

Retrieved label text: Saturday
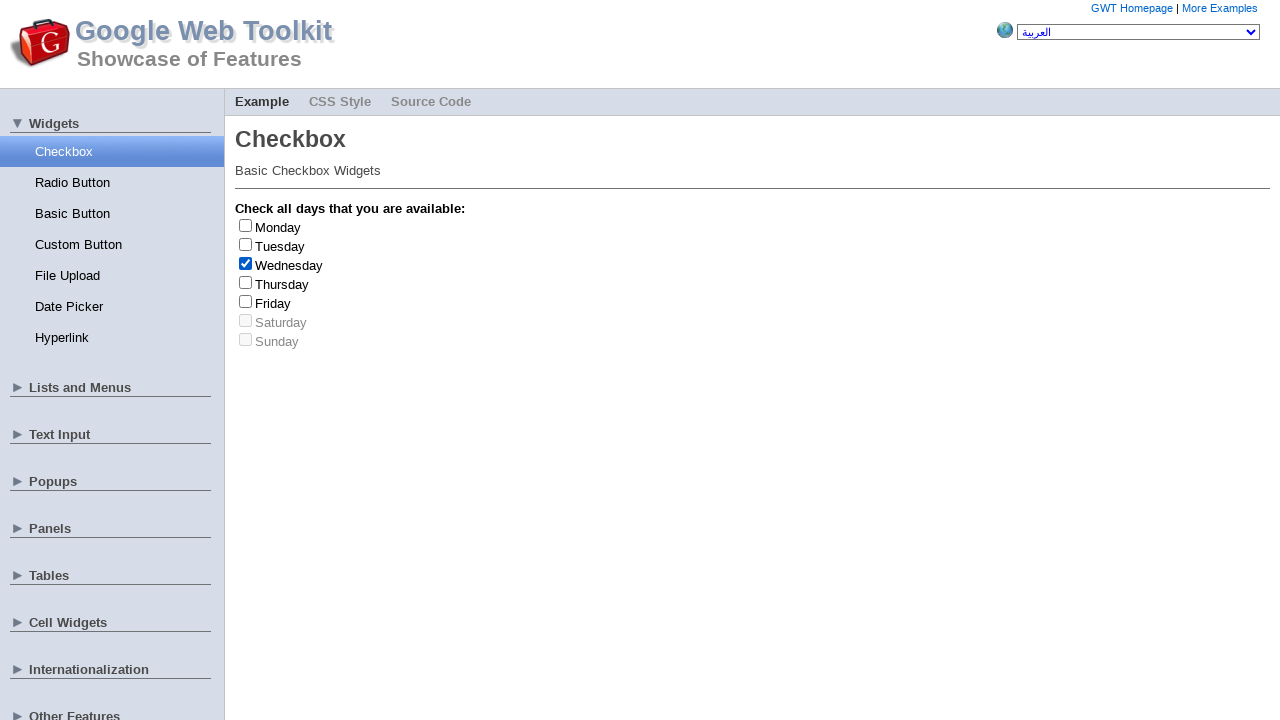

Checked if label 'Saturday' is enabled
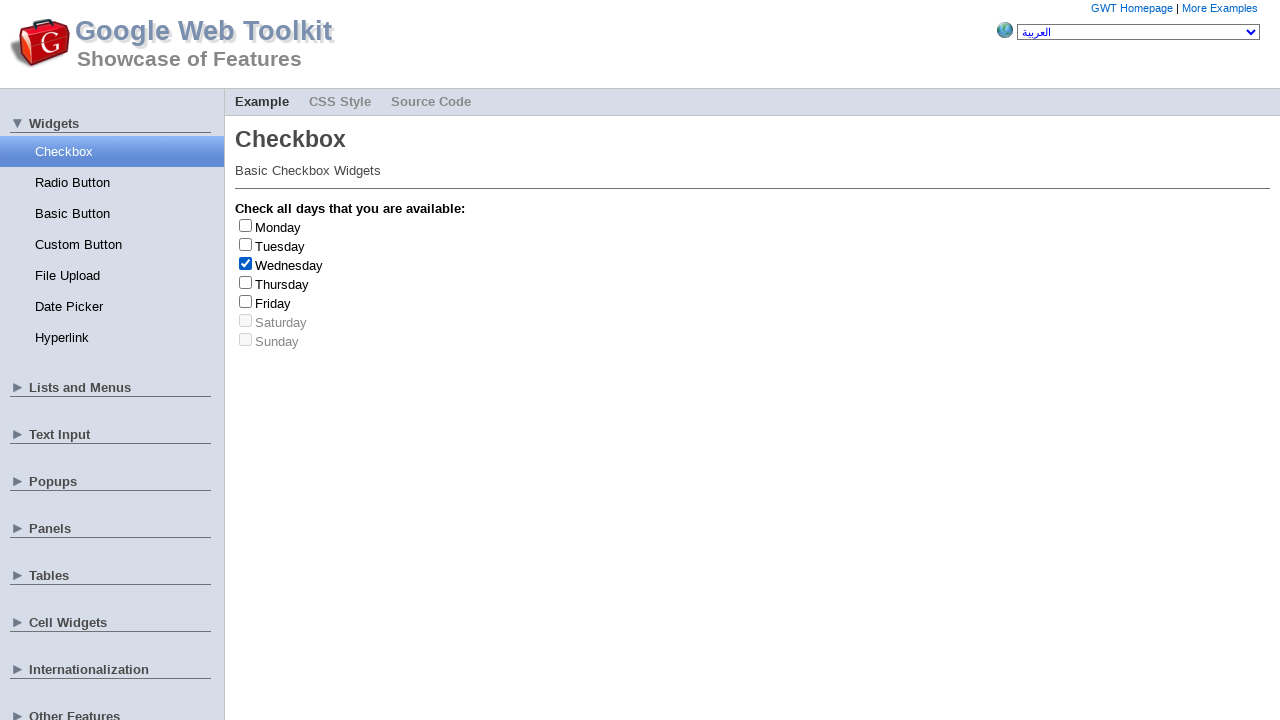

Checked if label 'Saturday' is visible
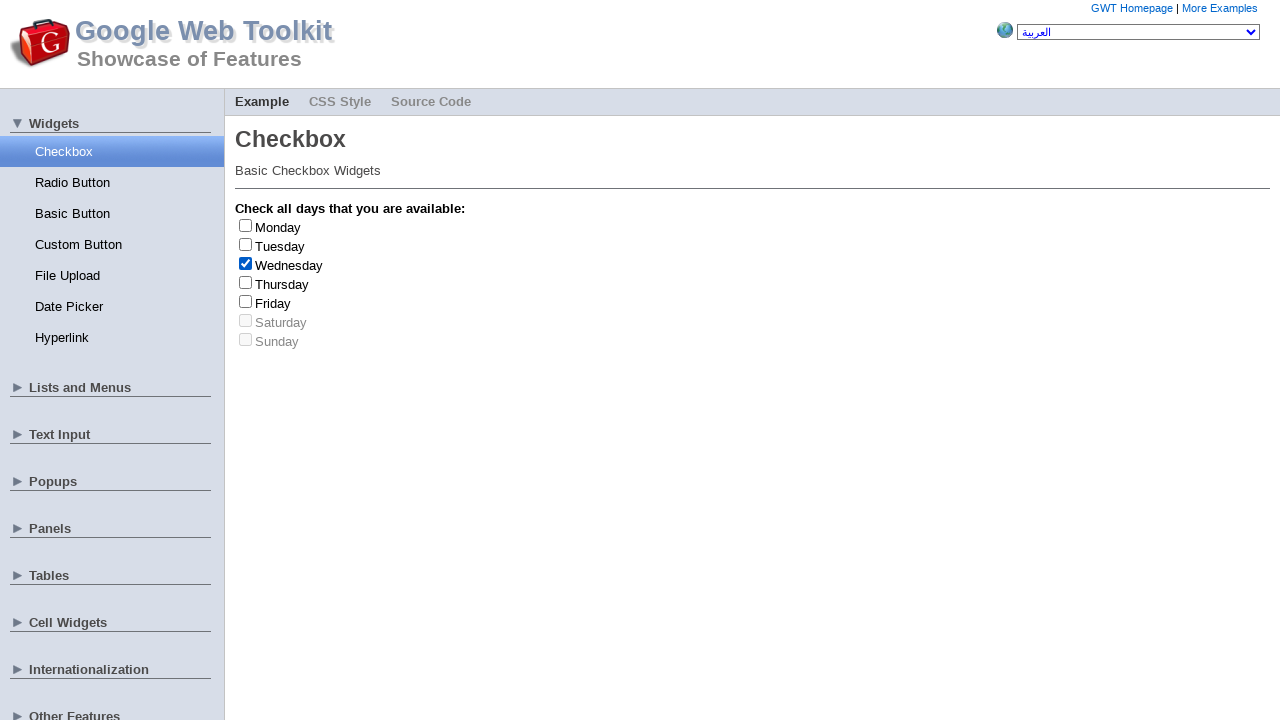

Completed verification of label 'Saturday'
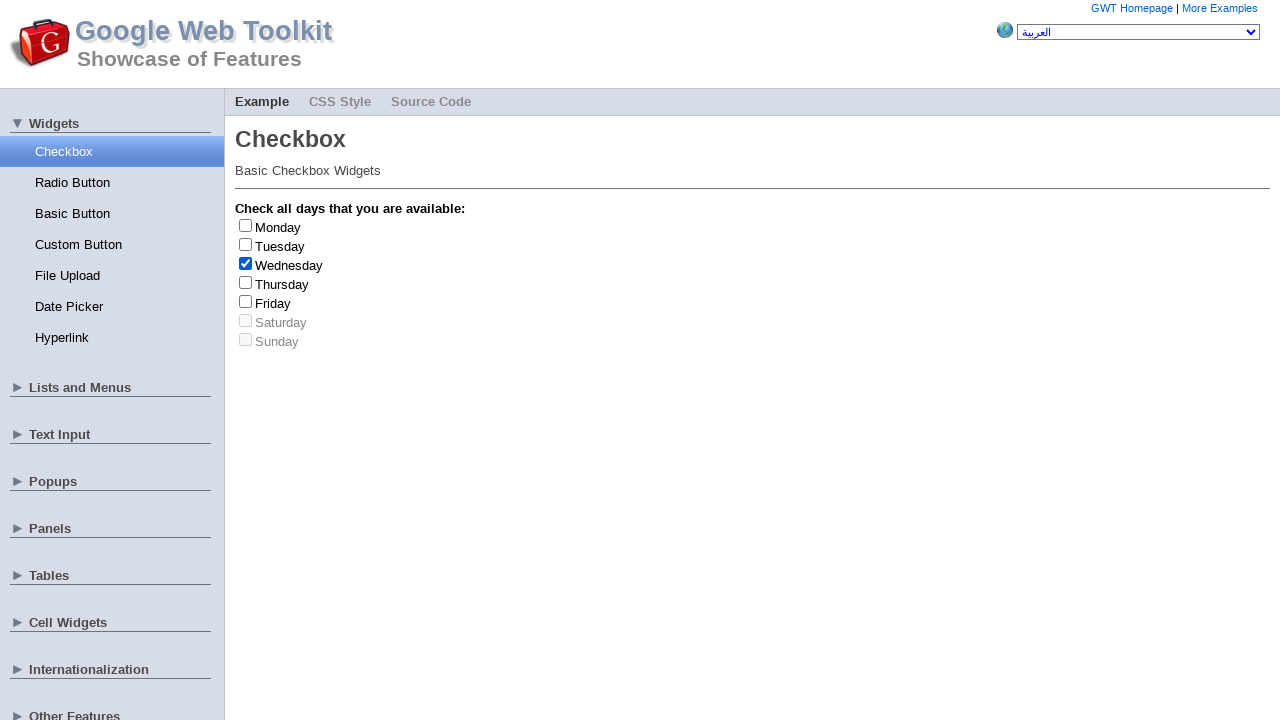

Retrieved label text: Sunday
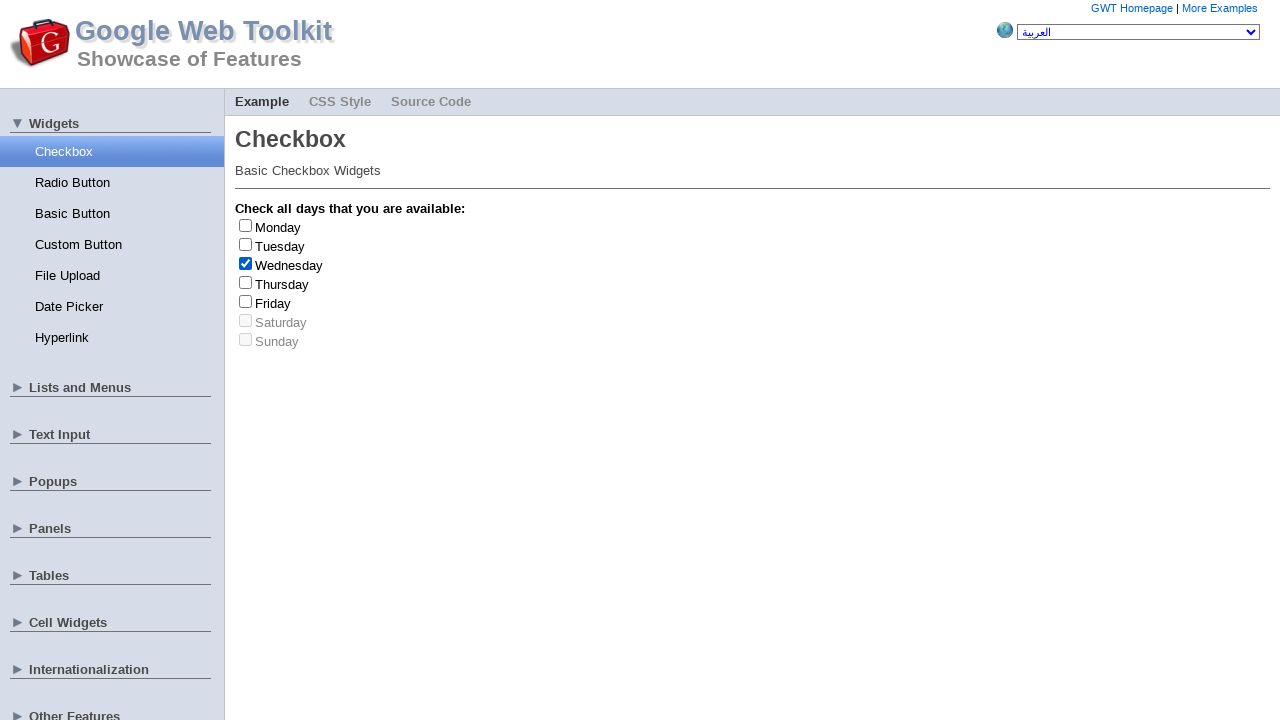

Checked if label 'Sunday' is enabled
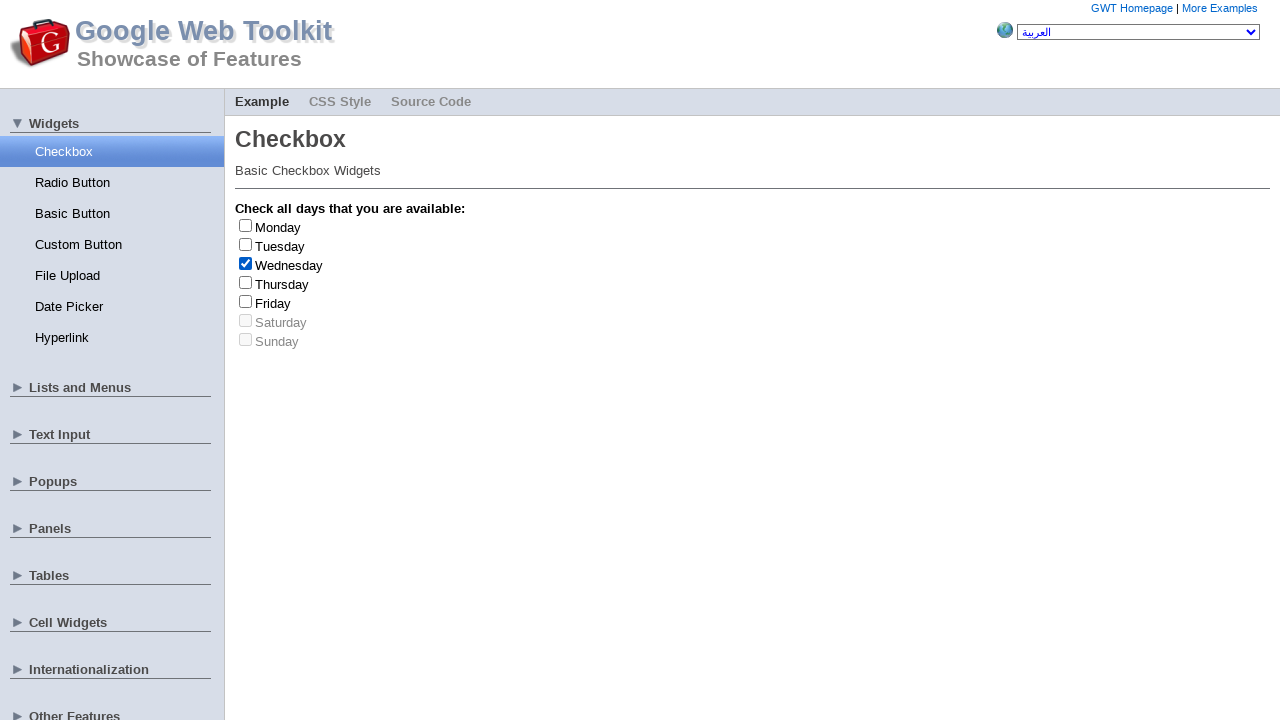

Checked if label 'Sunday' is visible
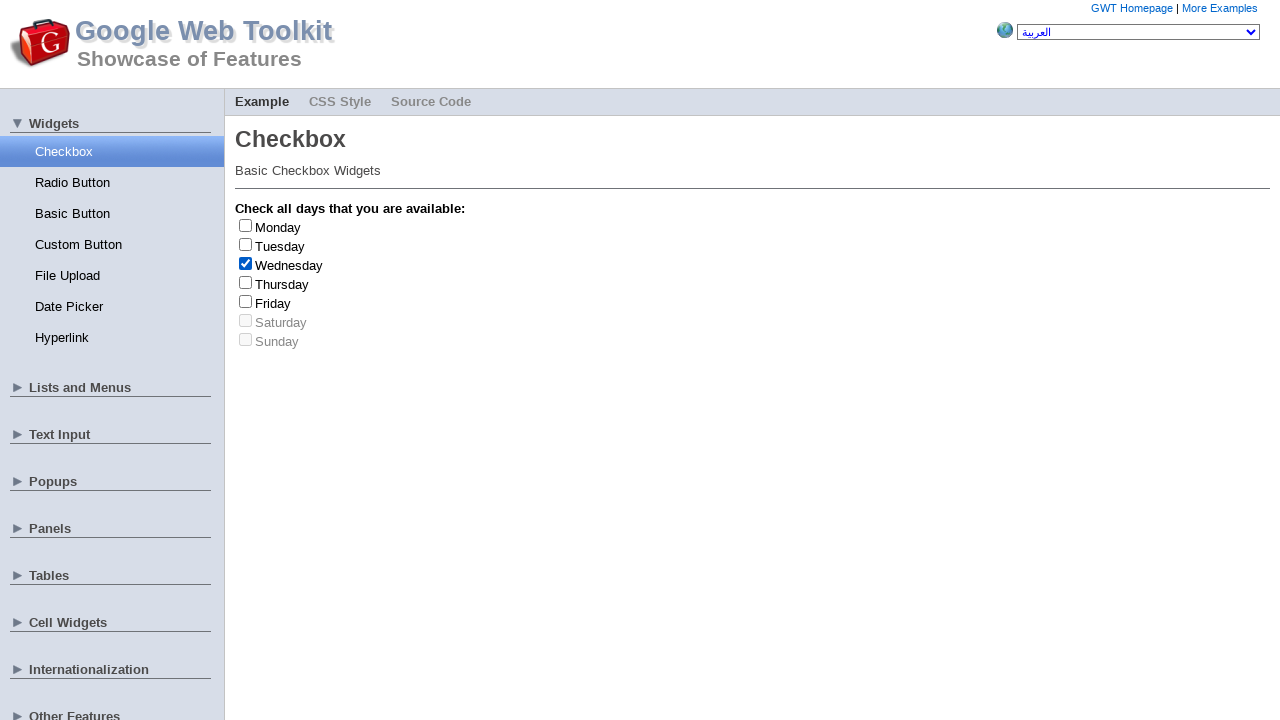

Completed verification of label 'Sunday'
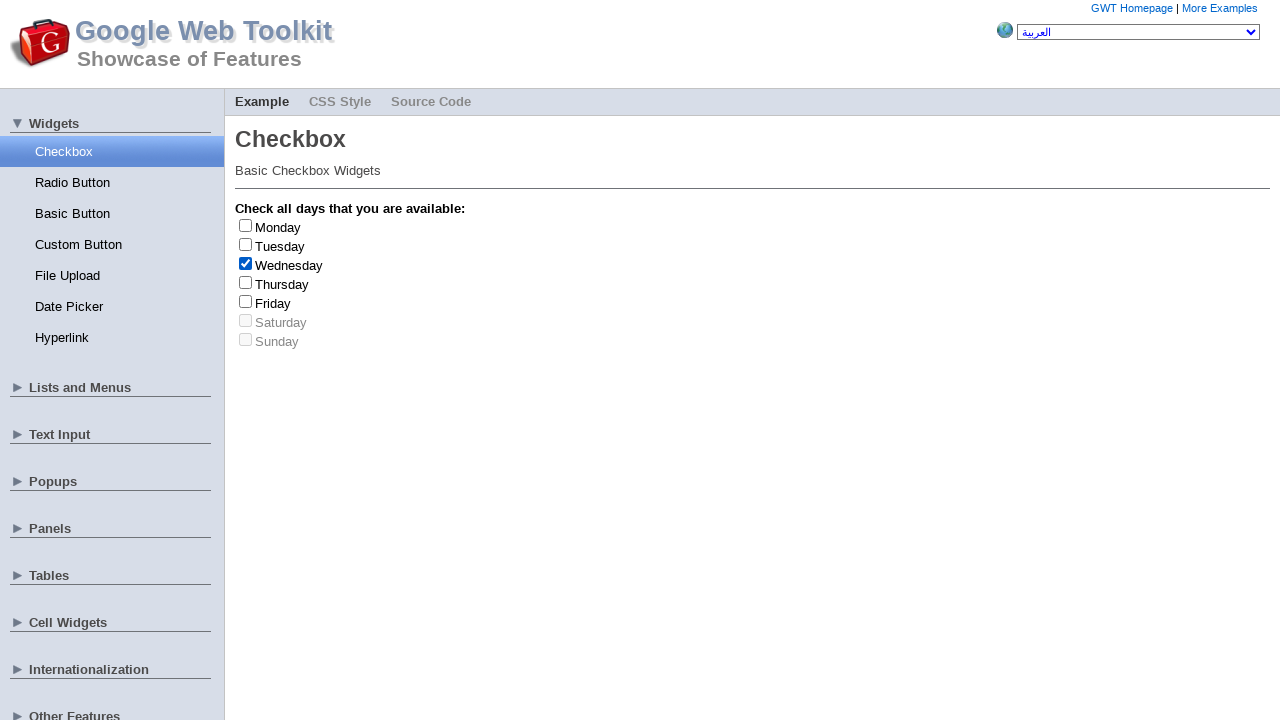

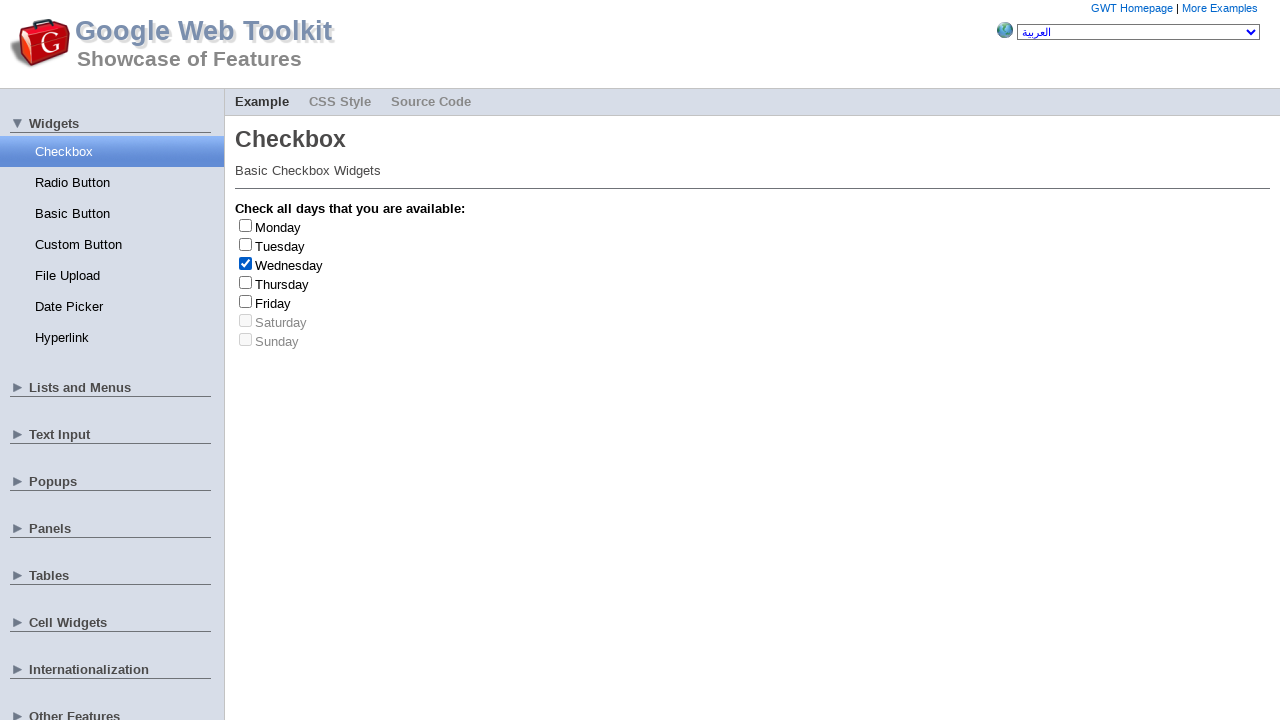